Tests that pressing right arrow key twice moves the car from the middle lane to the rightmost lane.

Starting URL: https://borbely-dominik-peter.github.io/WebProjekt3/

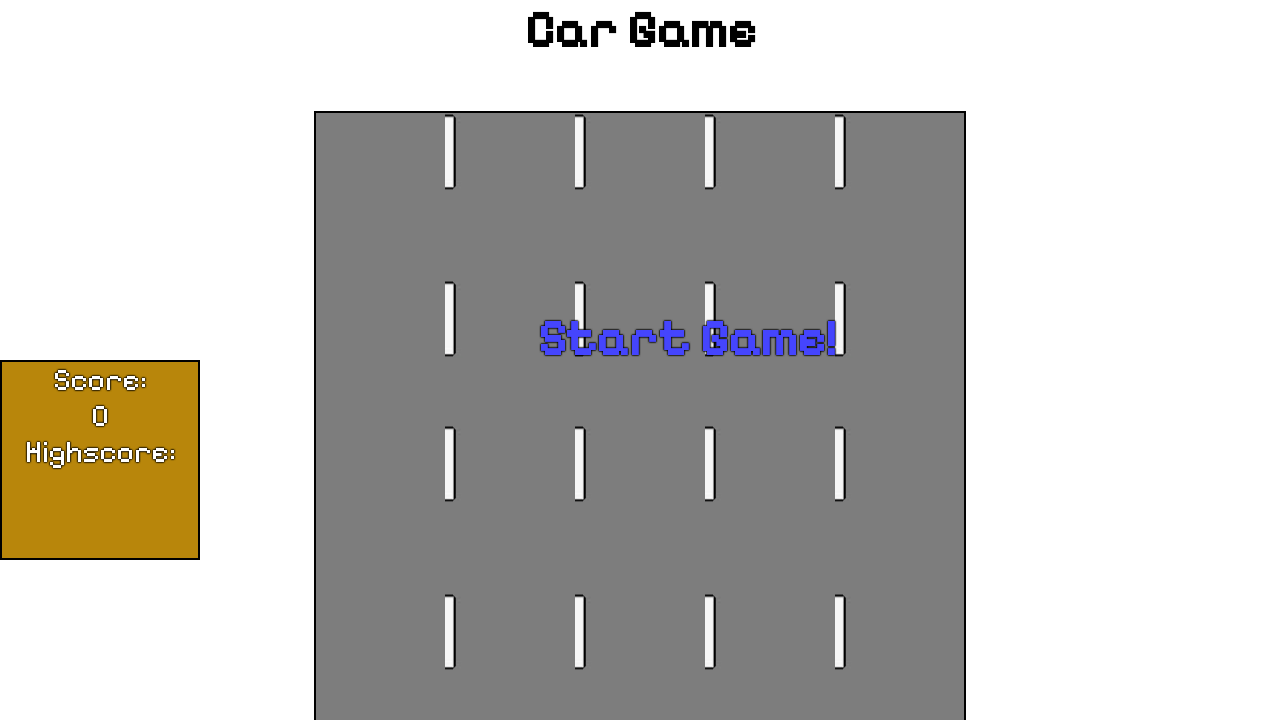

Set up dialog handler to accept with empty input
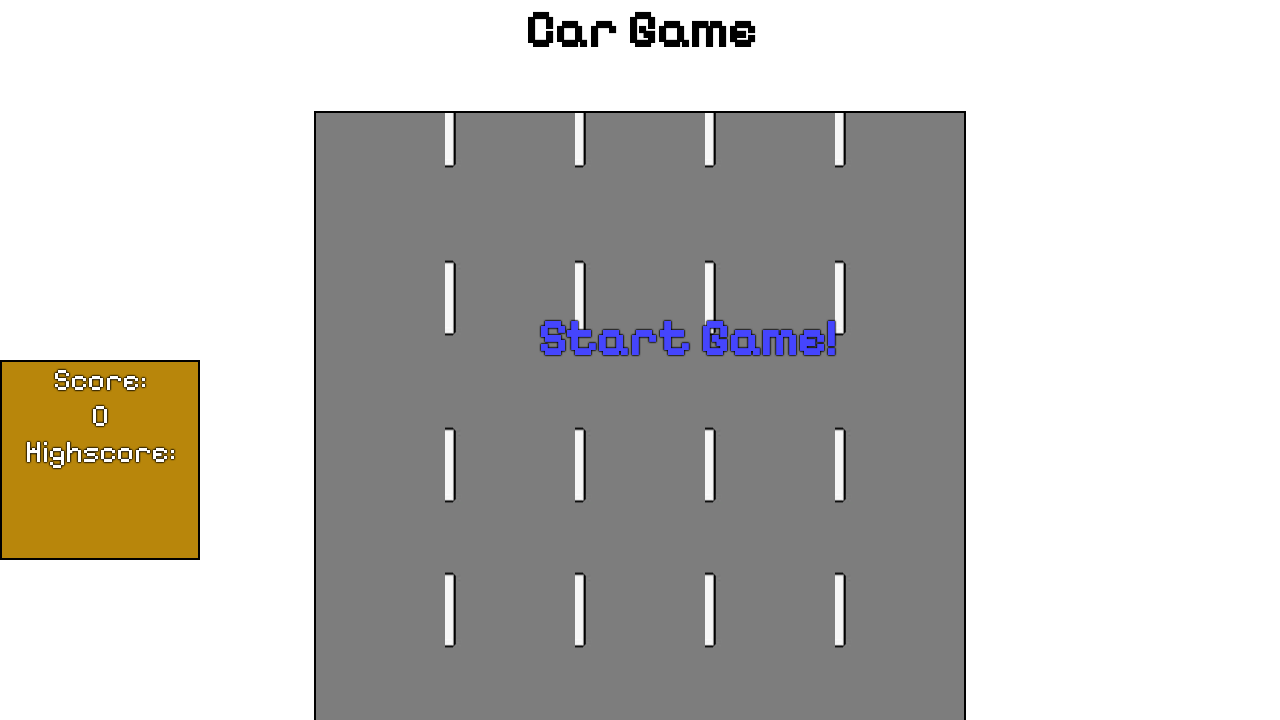

Clicked start game text to begin the game at (687, 338) on #startText
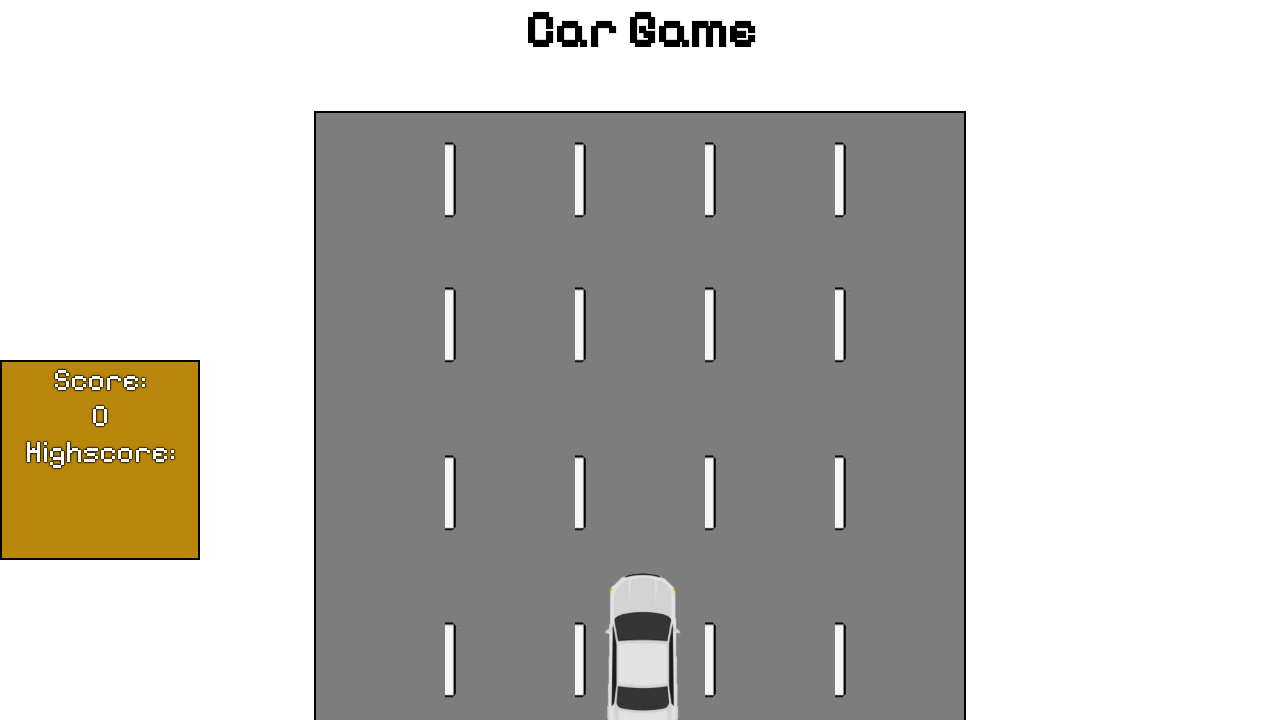

Waited for game to initialize
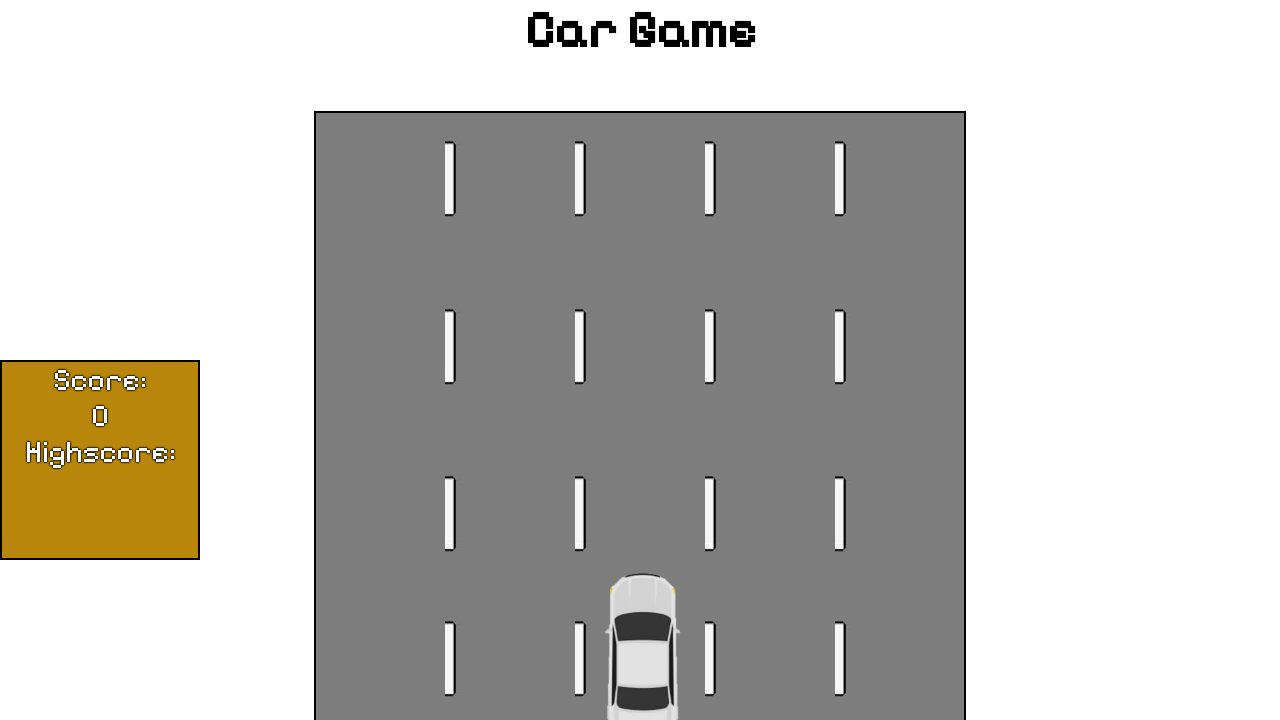

Pressed right arrow key to move car from middle lane to lane 4
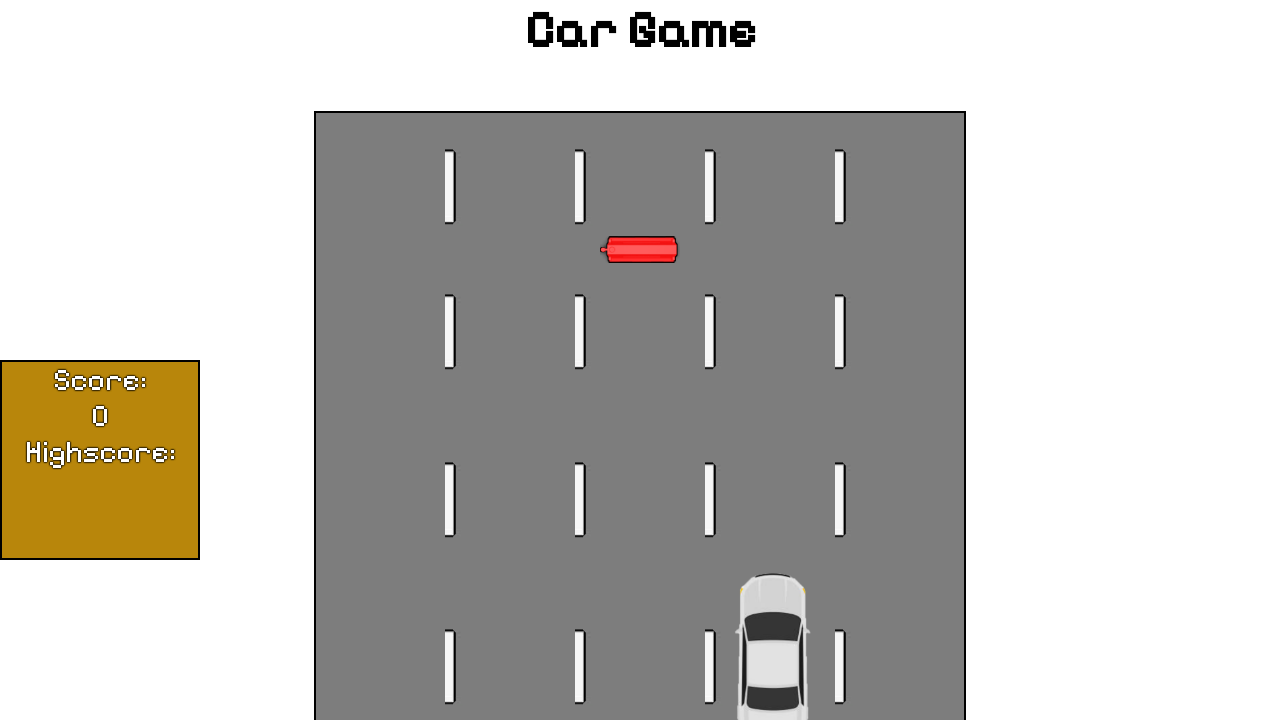

Waited for car movement animation to complete
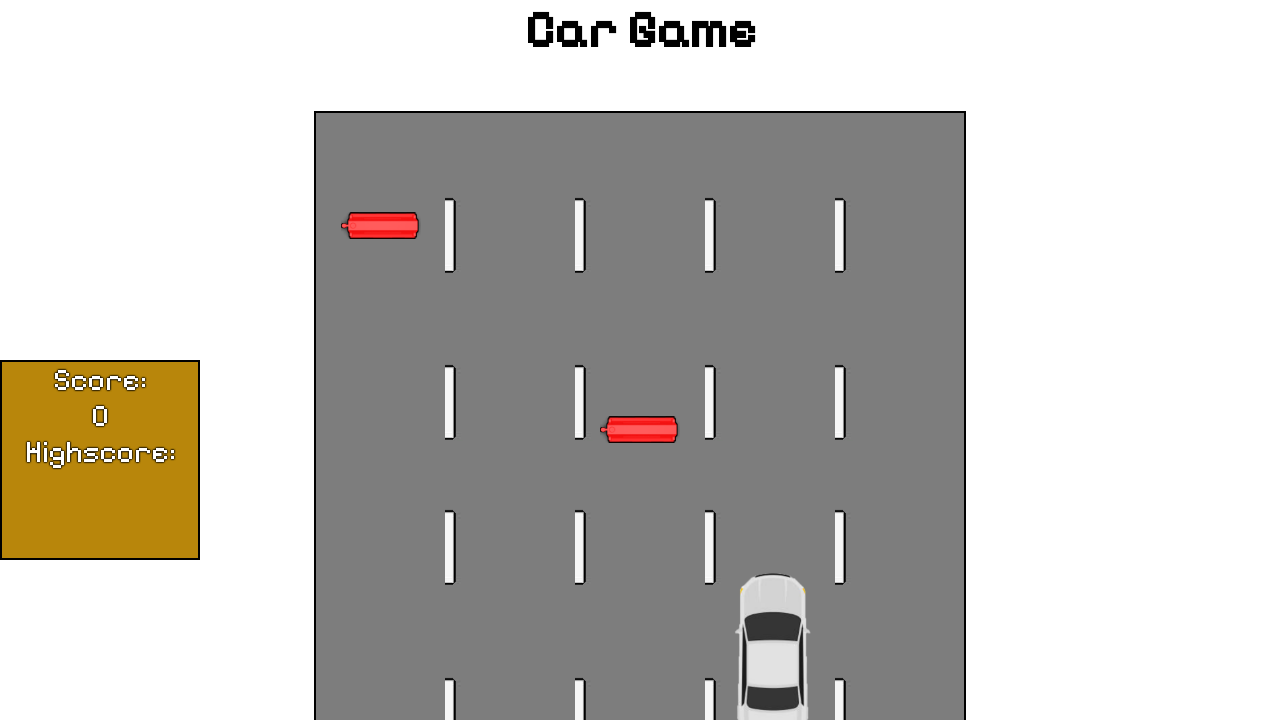

Verified car is in lane 4
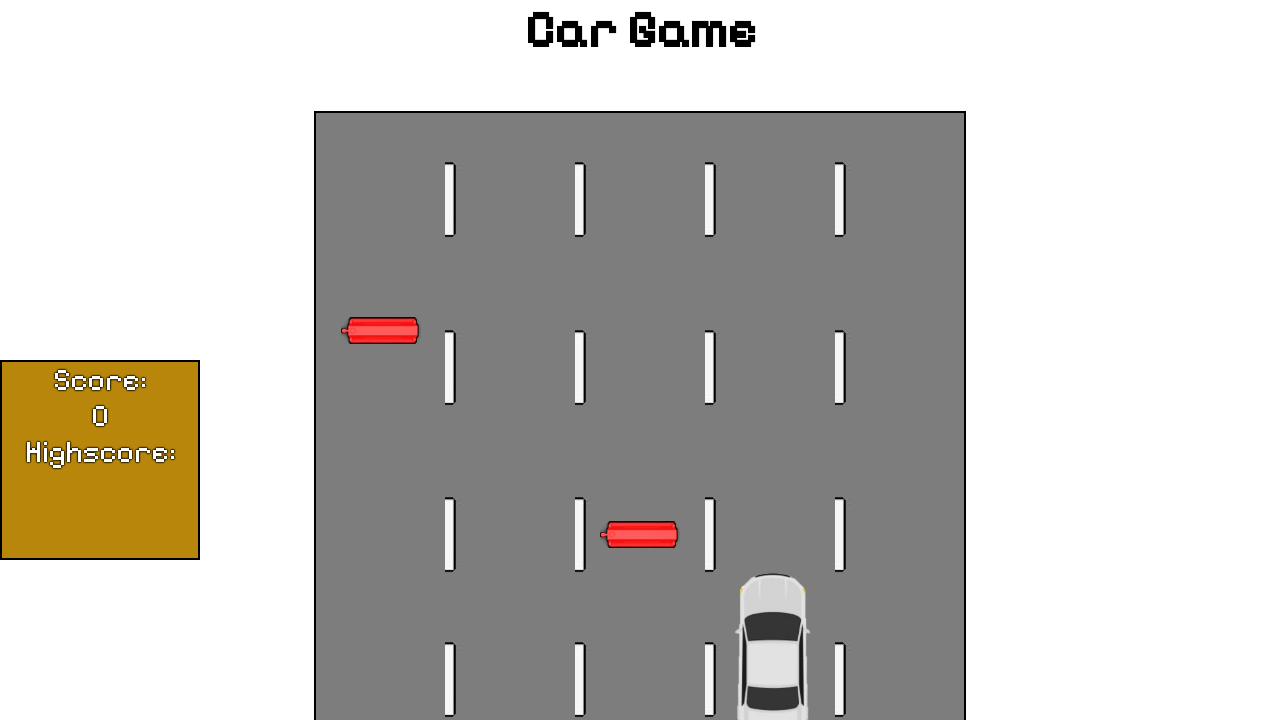

Pressed right arrow key second time to move car to rightmost lane 5
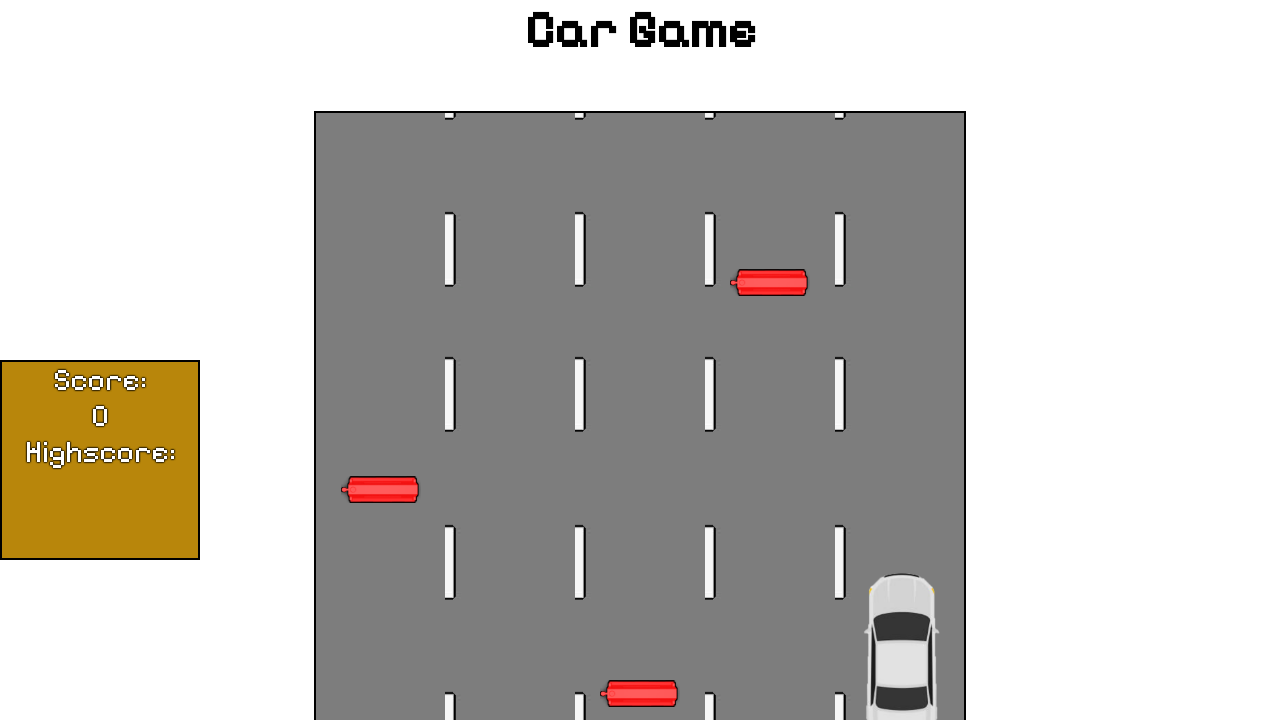

Waited for car movement animation to complete
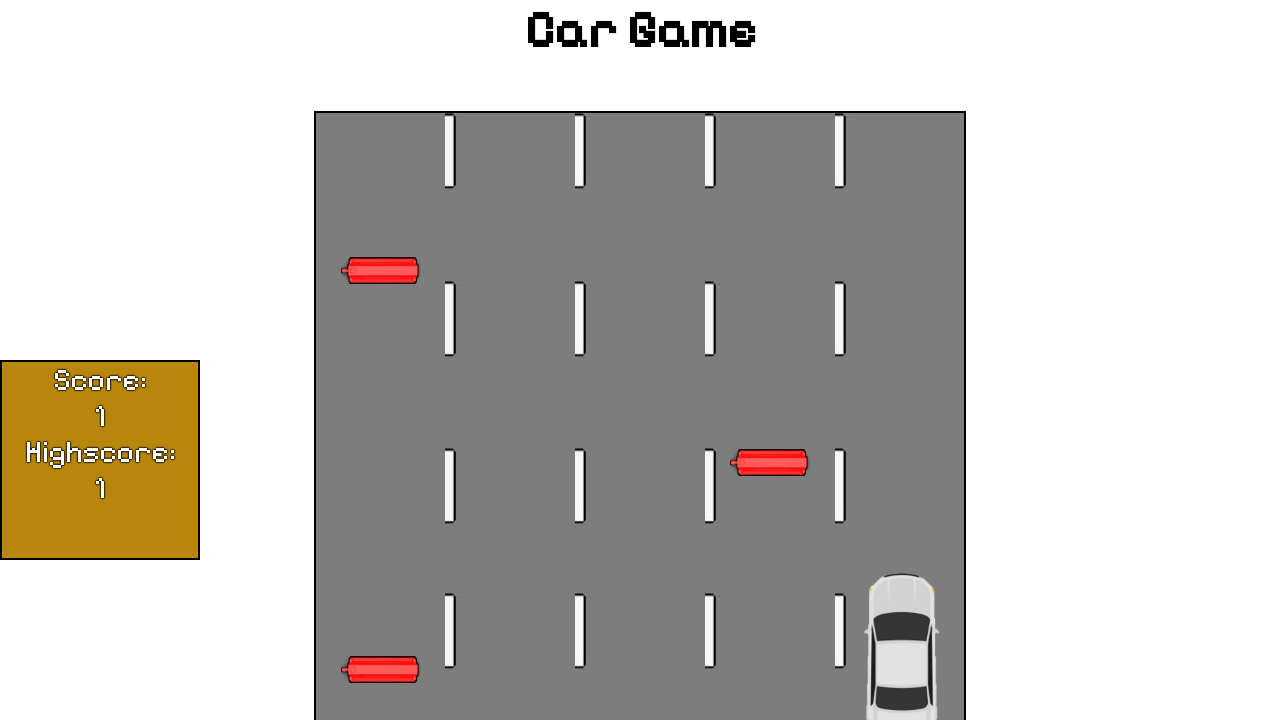

Verified car is in rightmost lane 5 - test passed
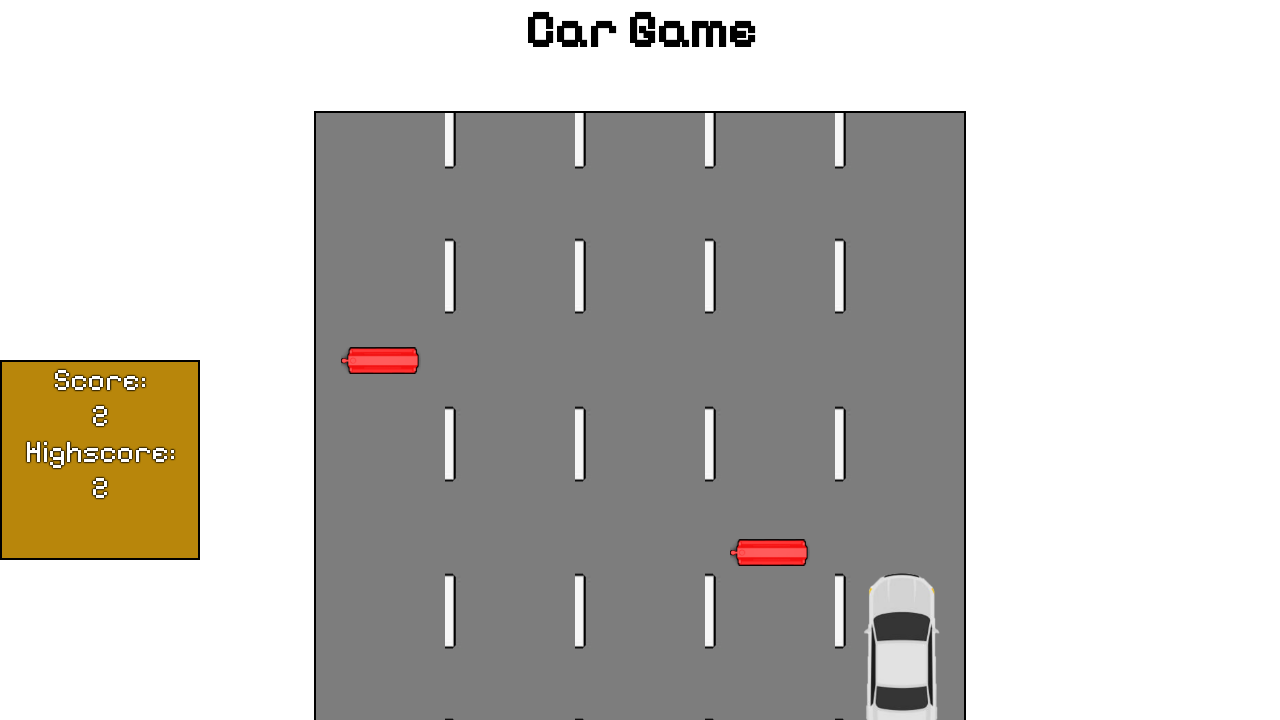

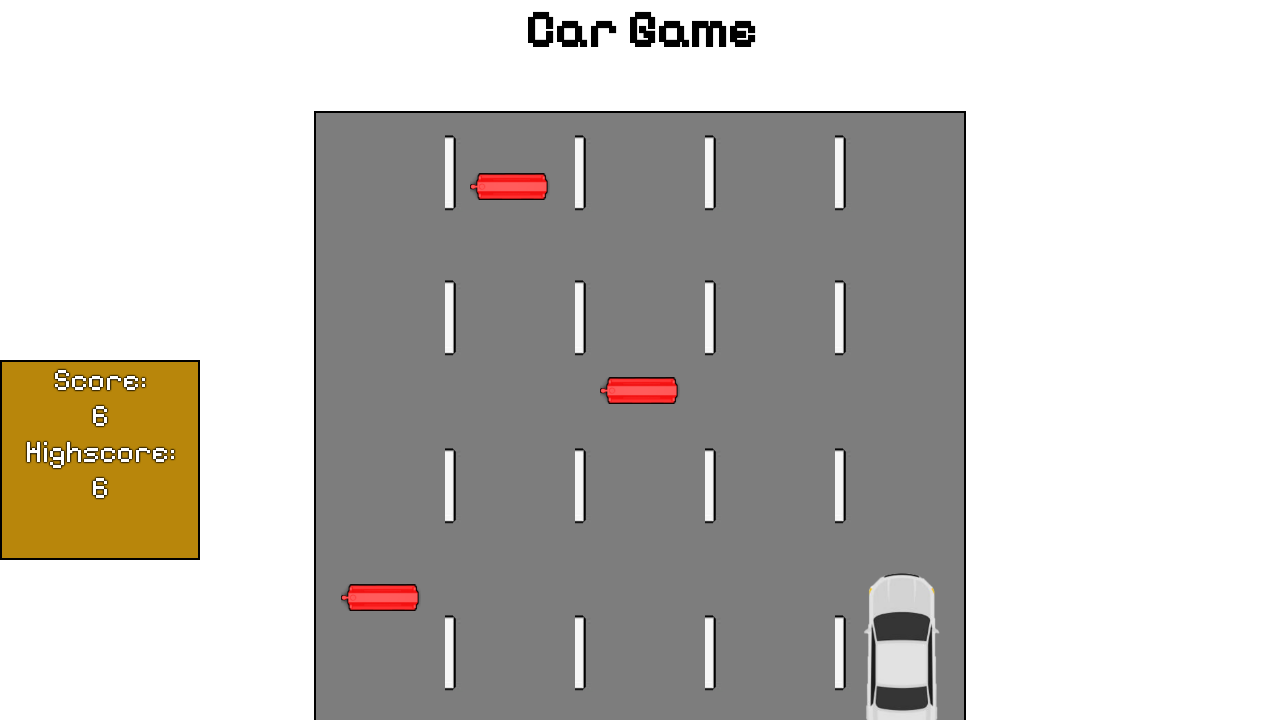